Tests the train search functionality on erail.in by entering origin and destination station codes, selecting date-only search option, and waiting for train results to load.

Starting URL: https://erail.in/

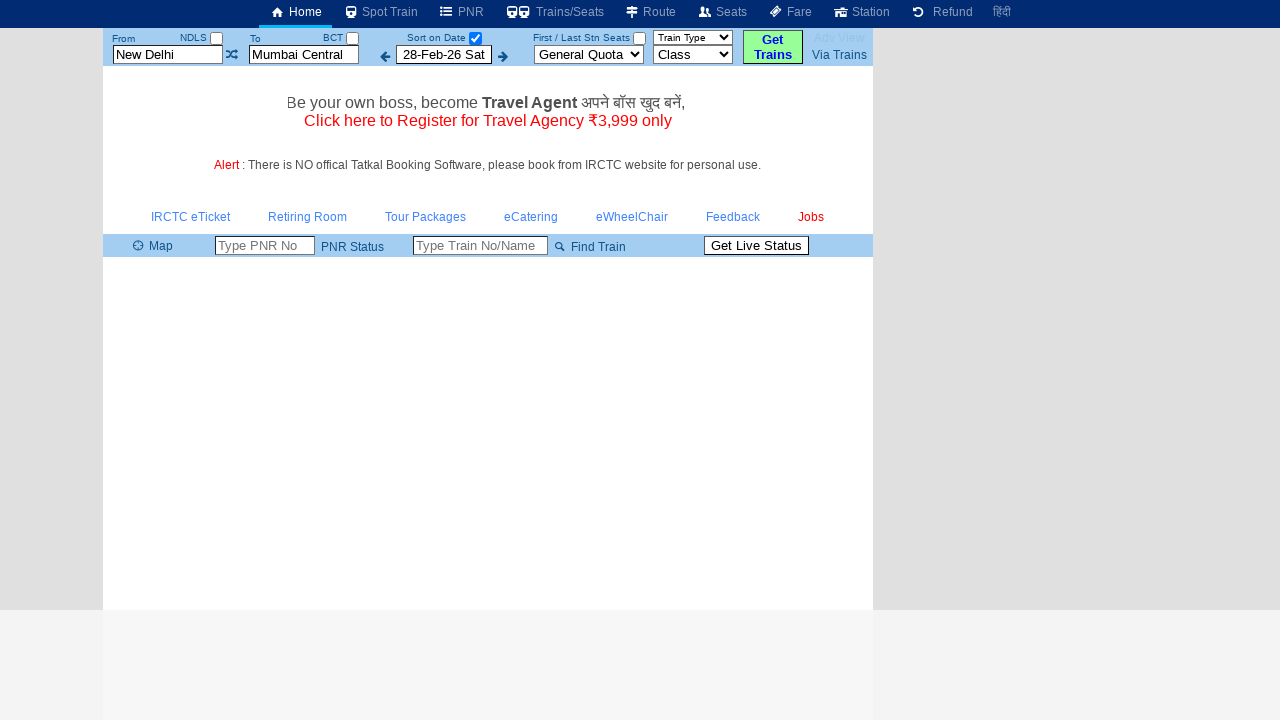

Cleared the 'From' station field on input#txtStationFrom
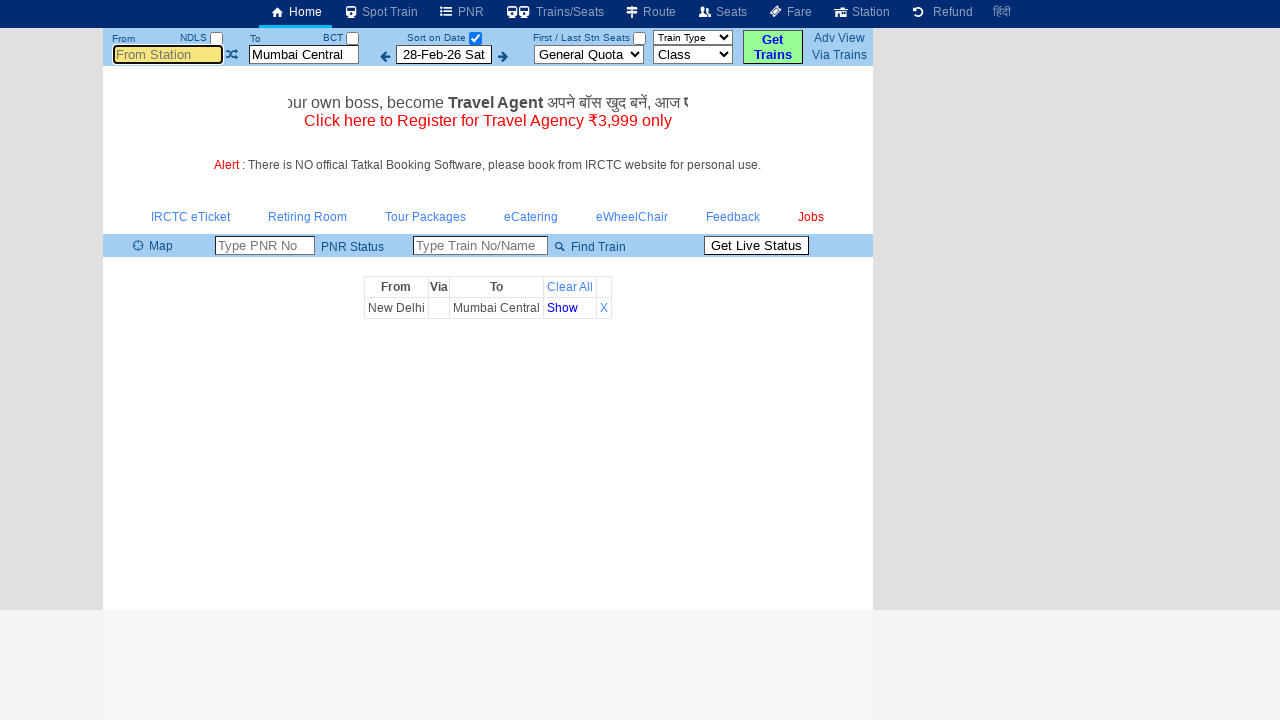

Filled 'From' station field with 'MS' station code on input#txtStationFrom
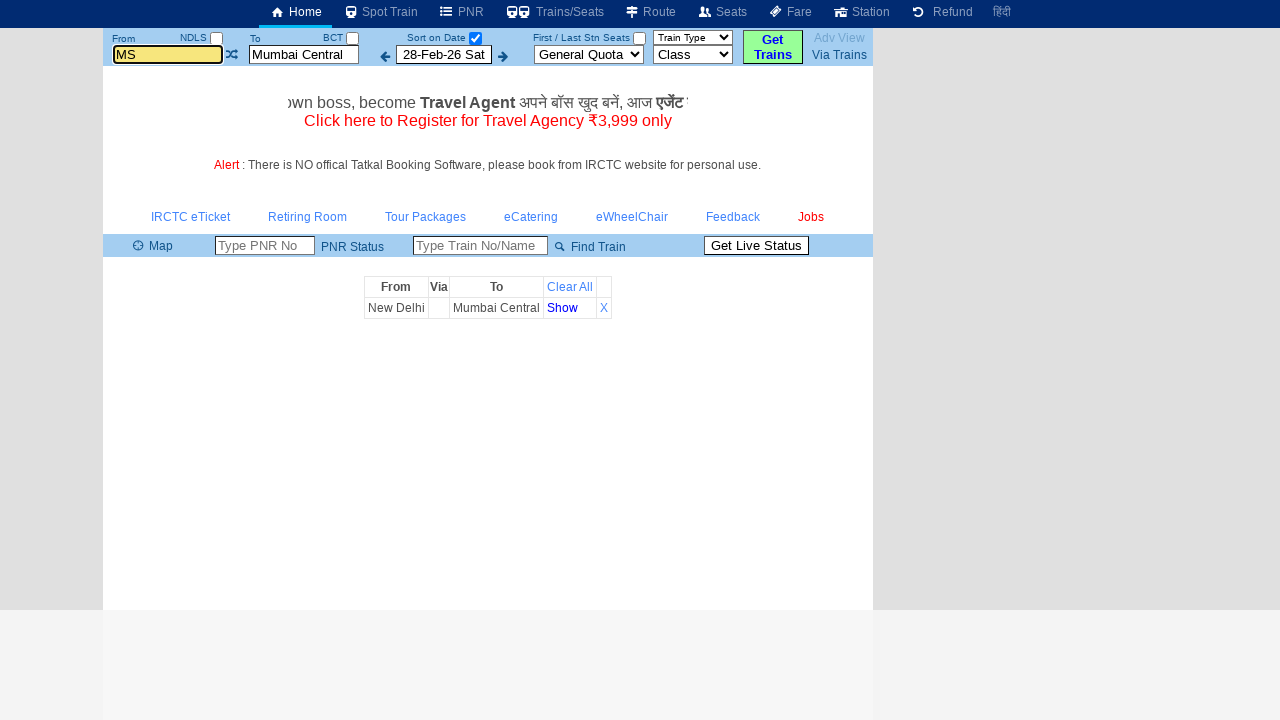

Pressed Tab to move to next field
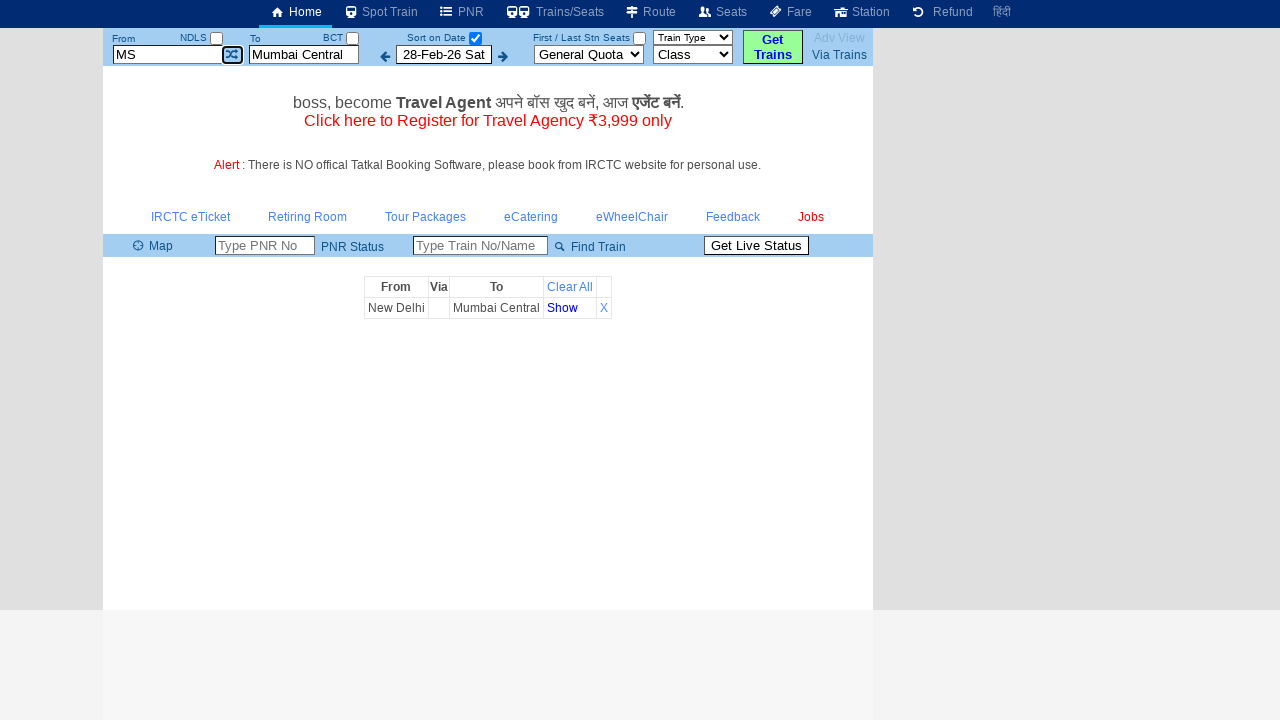

Cleared the 'To' station field on input#txtStationTo
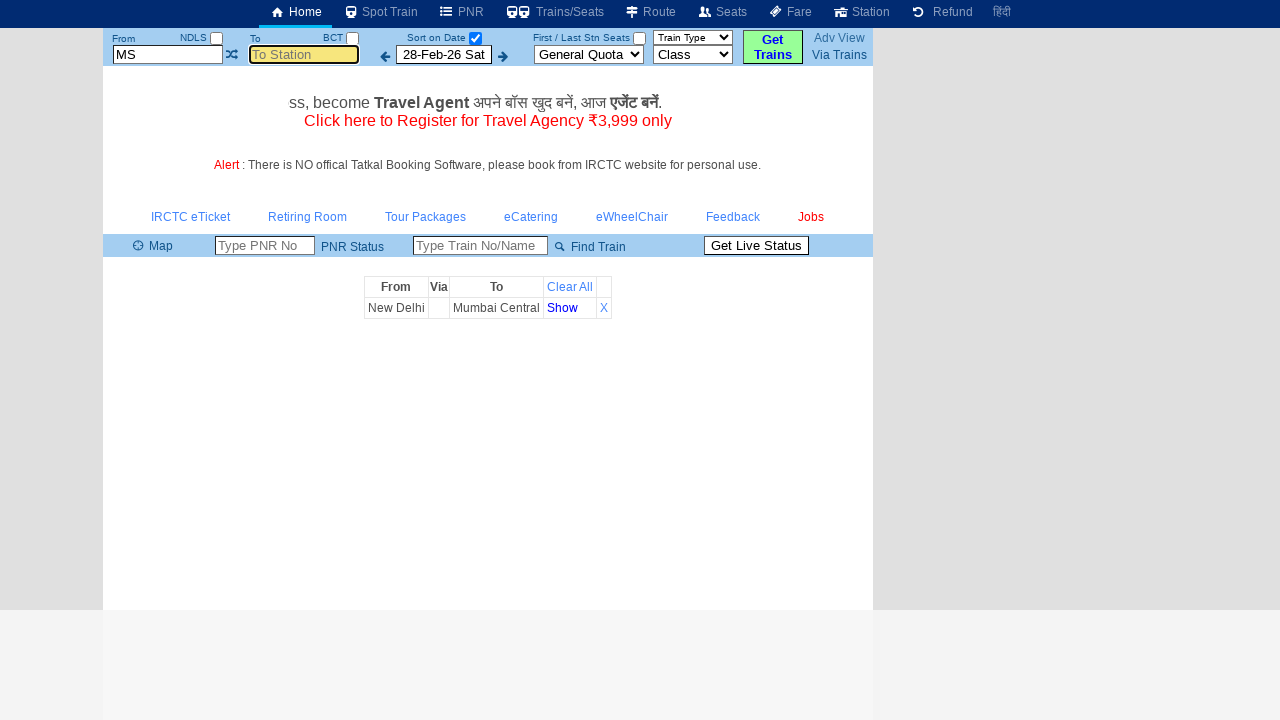

Filled 'To' station field with 'MDU' station code on input#txtStationTo
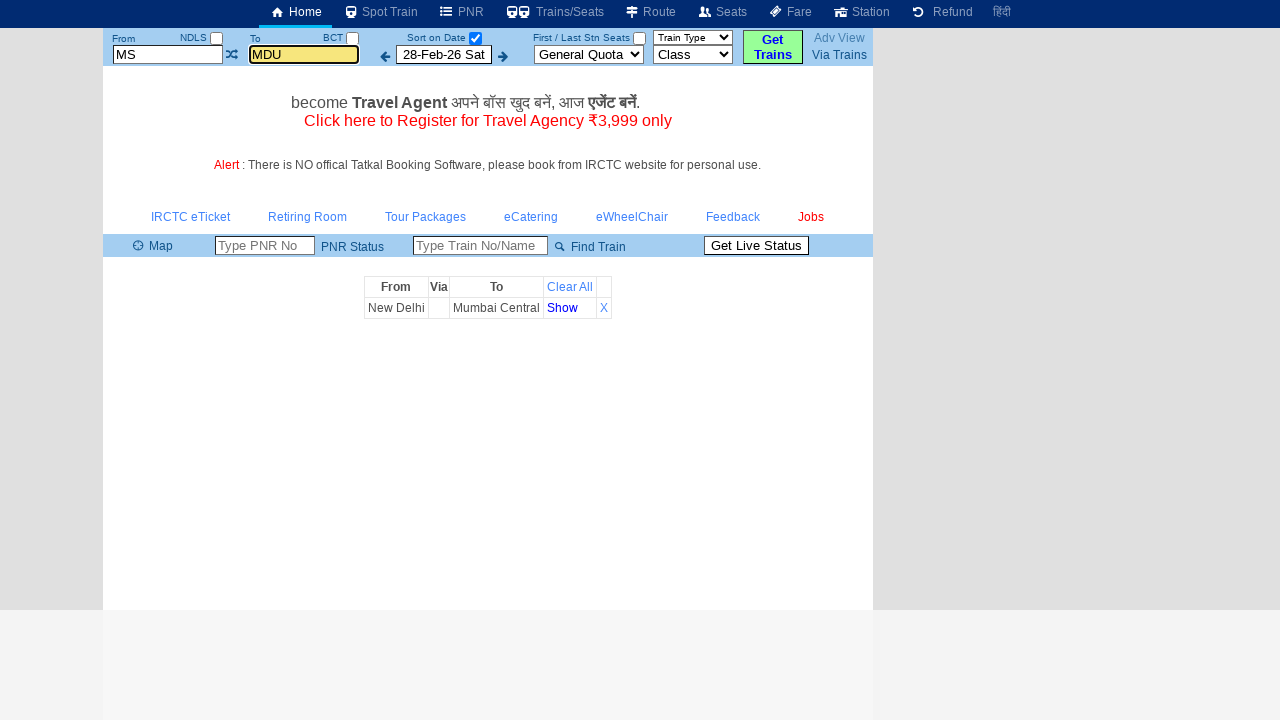

Pressed Tab to move to next field
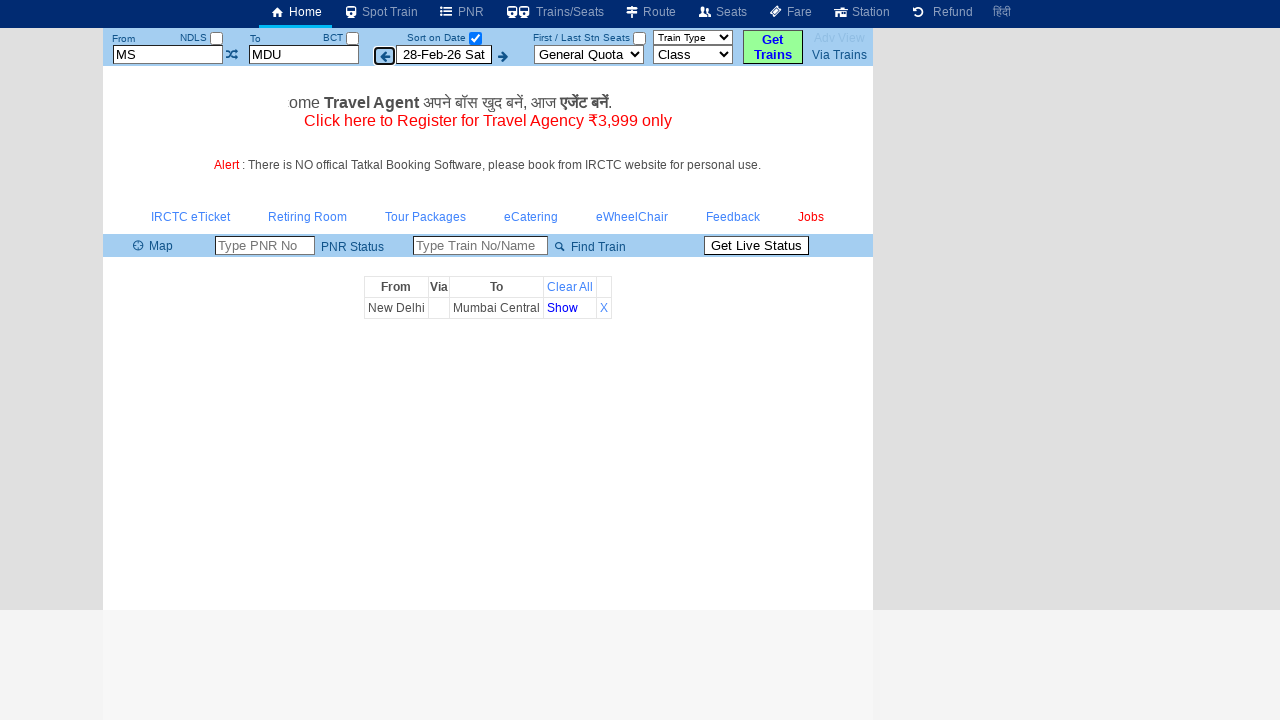

Clicked the date-only search checkbox at (475, 38) on input#chkSelectDateOnly
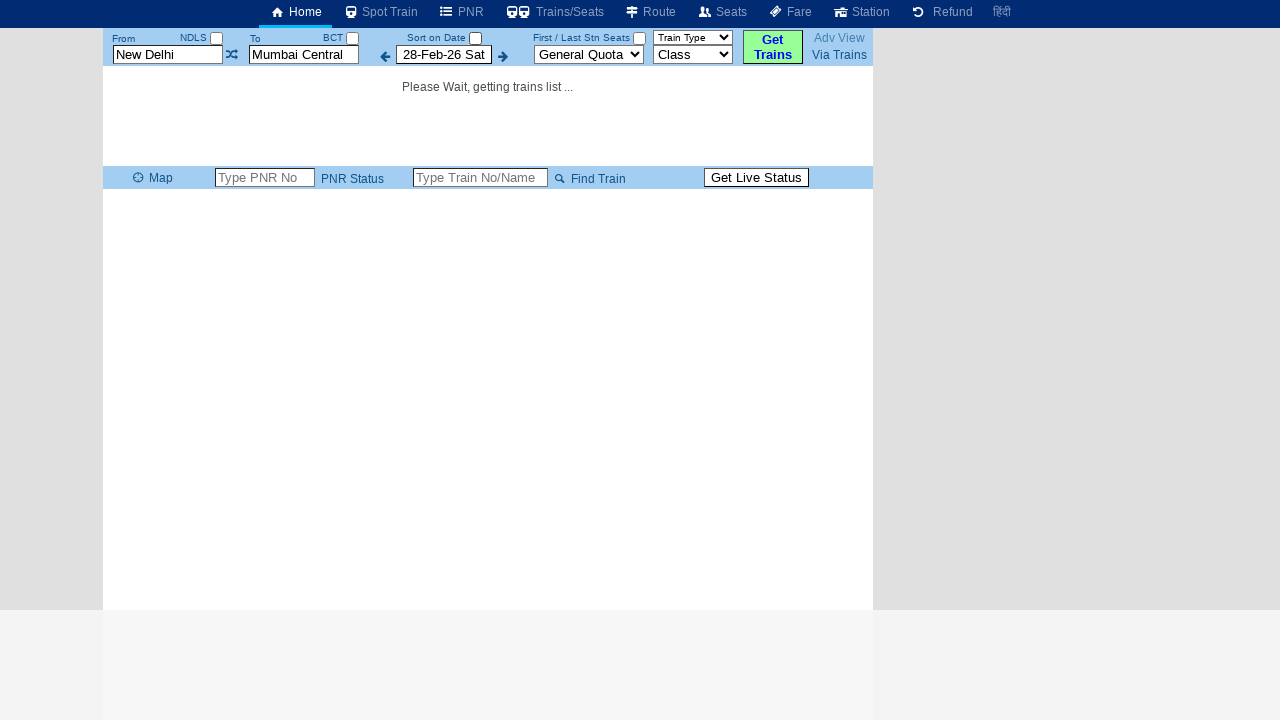

Train results loaded - train list table is now visible
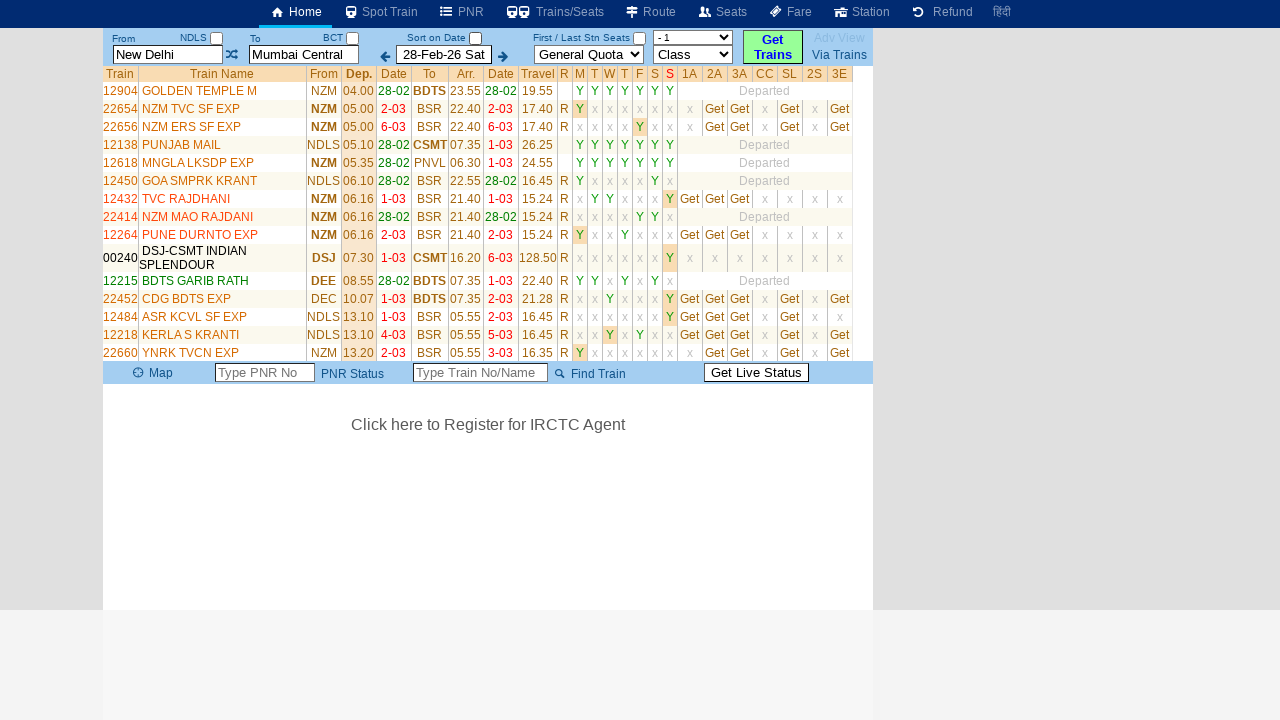

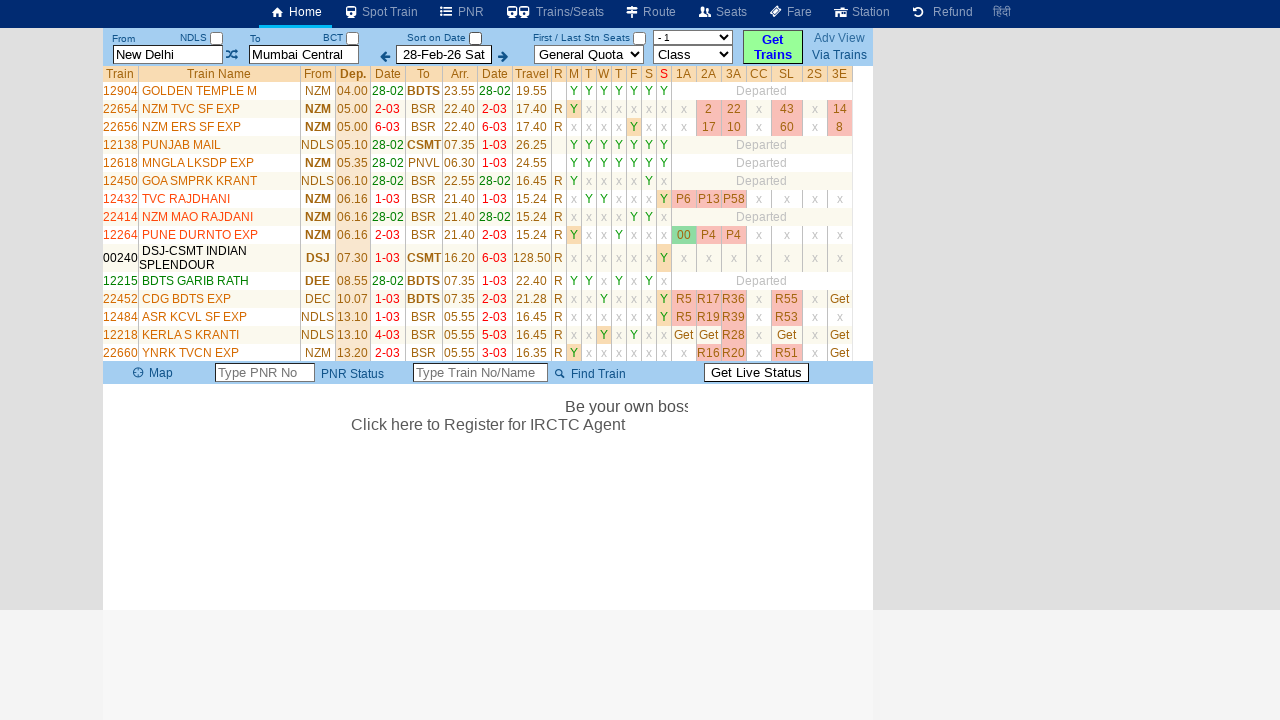